Tests the W3Schools "Try it Yourself" page for HTML5 download attribute by switching to the iframe and clicking the download link

Starting URL: https://www.w3schools.com/tags/tryit.asp?filename=tryhtml5_a_download

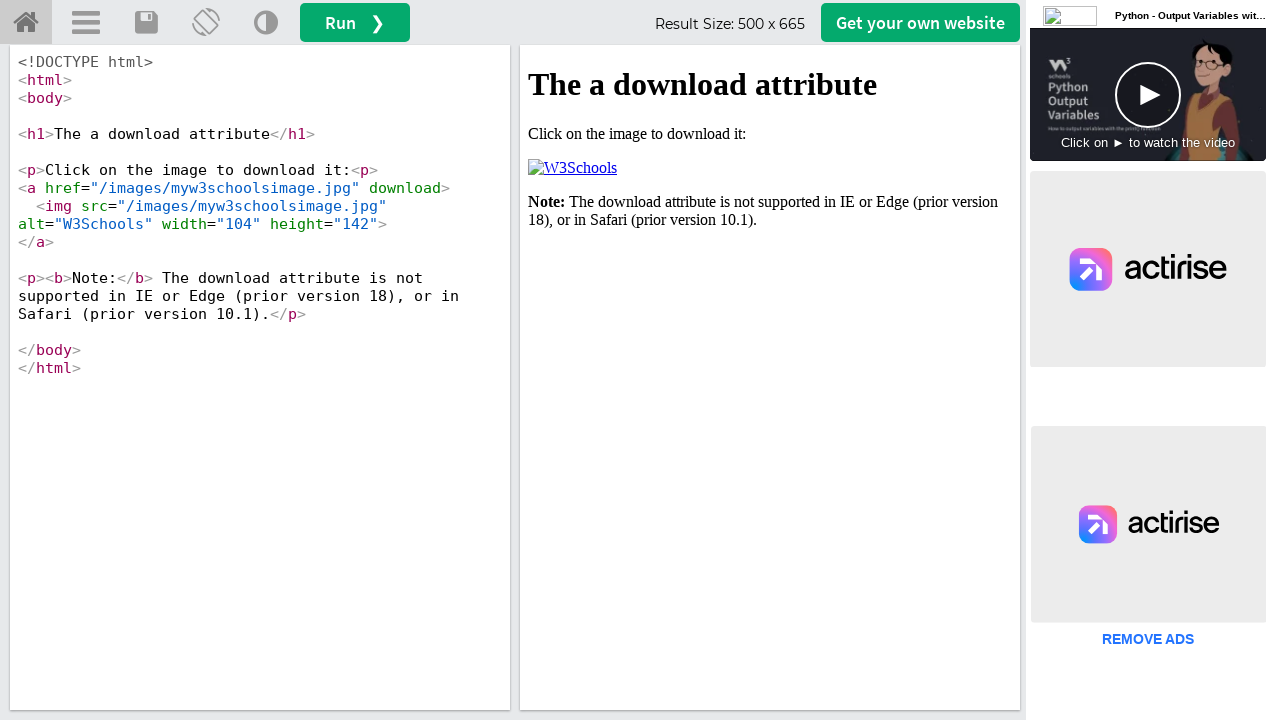

Located iframe with ID 'iframeResult' containing the example result
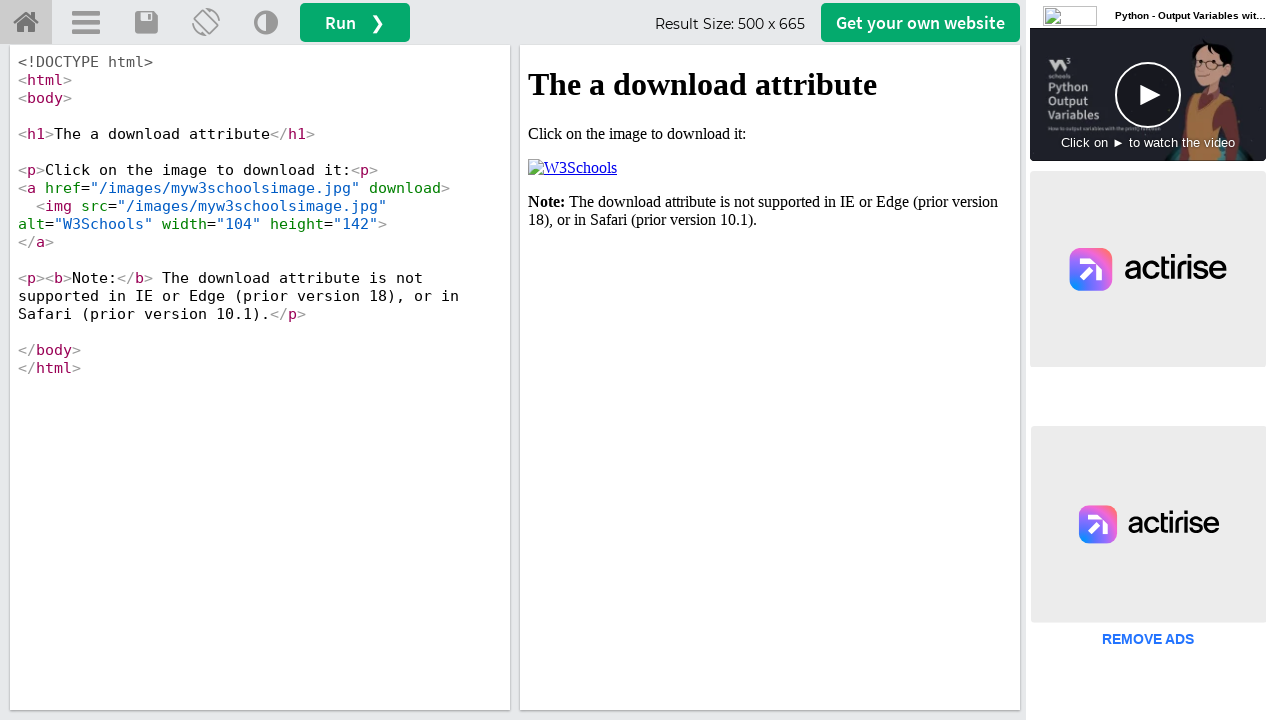

Clicked the download link within the iframe at (572, 168) on #iframeResult >> internal:control=enter-frame >> xpath=/html/body/p[2]/a
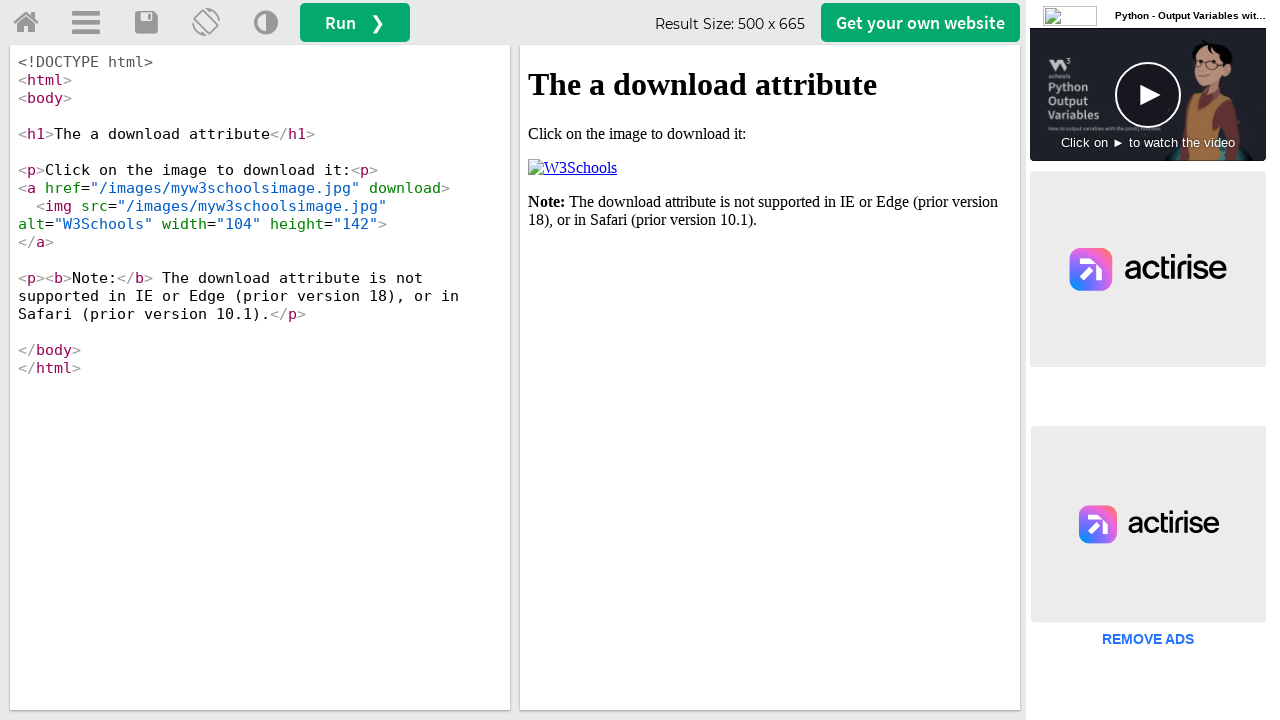

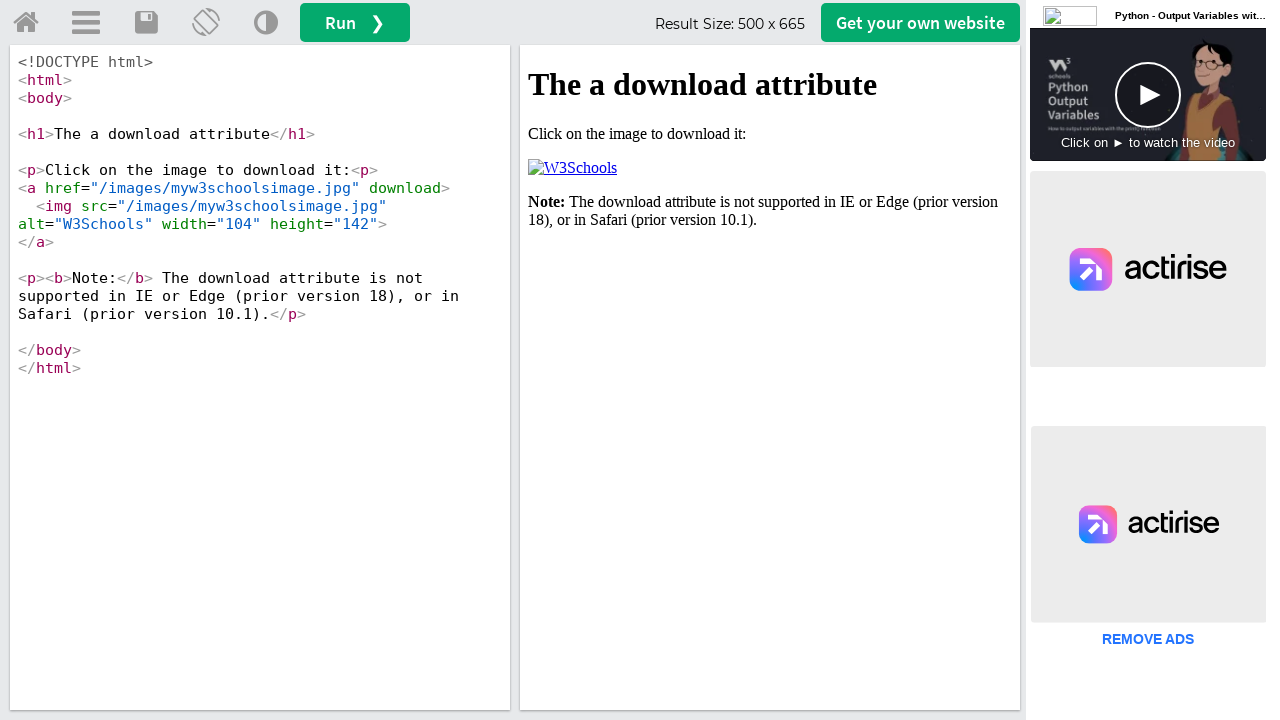